Navigates to Spotify podcast charts page for Latin America and verifies that podcast listing elements are present on the page.

Starting URL: https://podcastcharts.byspotify.com/latam

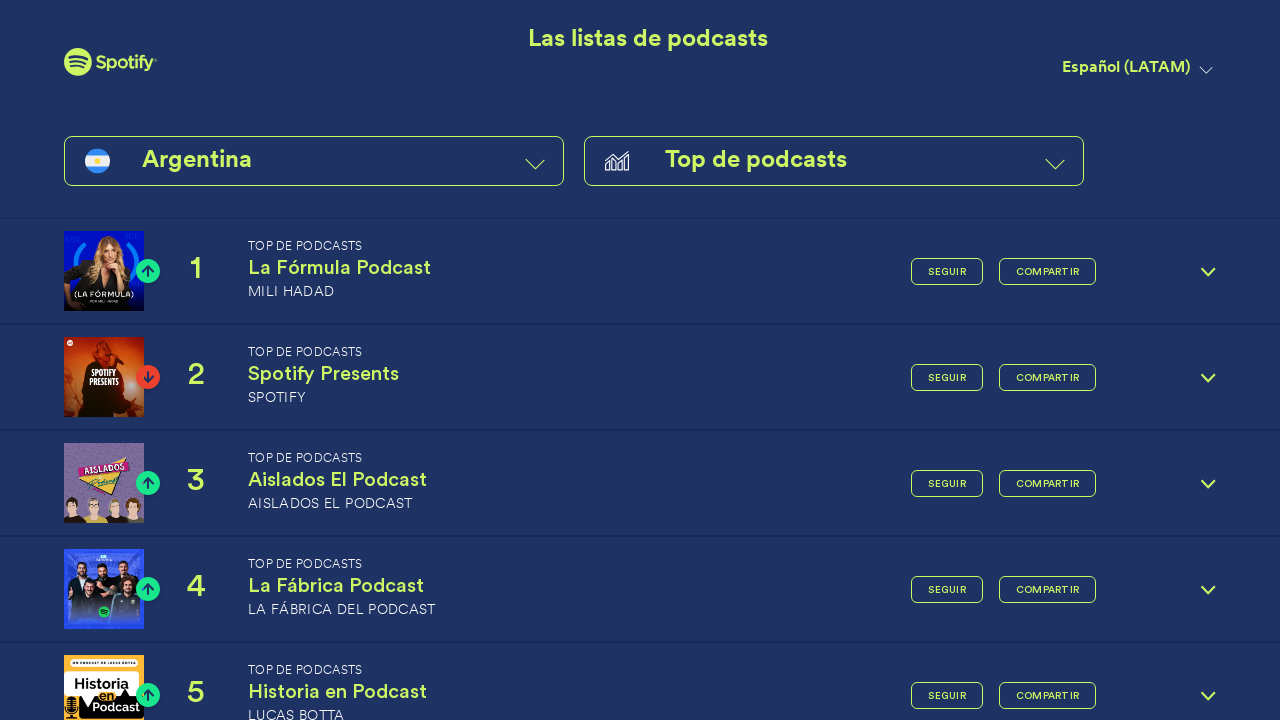

Navigated to Spotify podcast charts page for Latin America
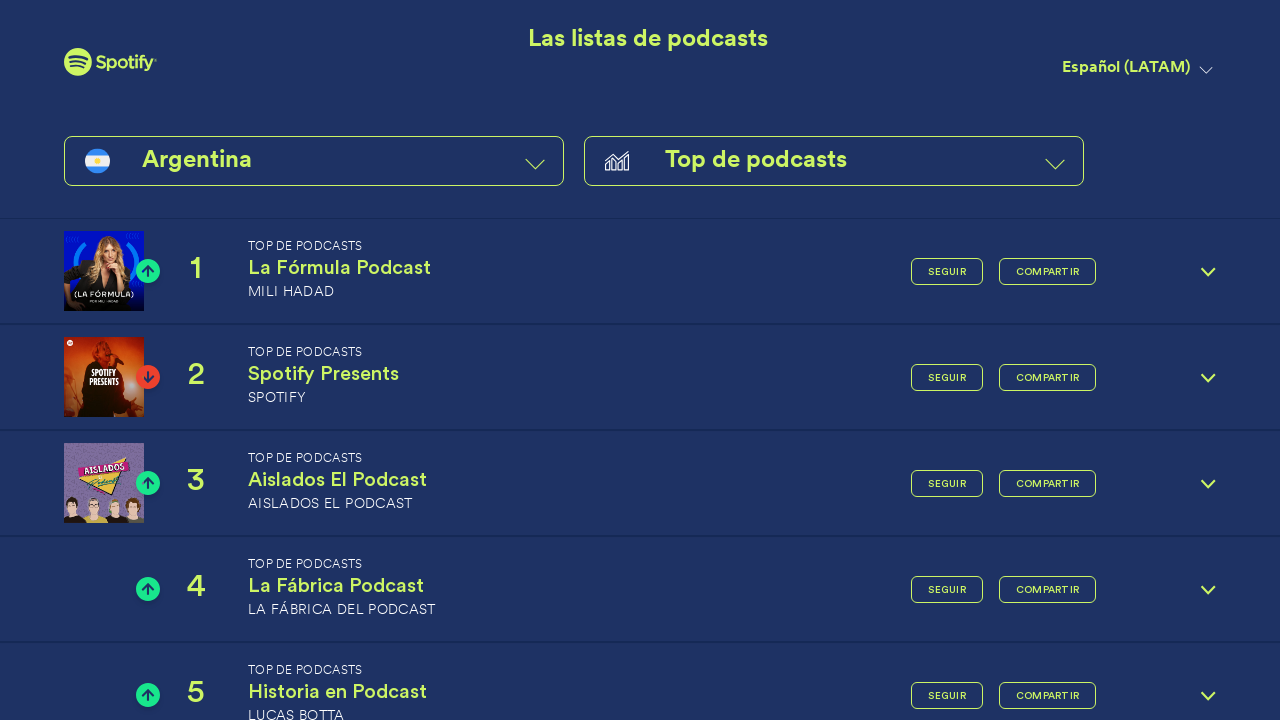

Podcast chart elements loaded on the page
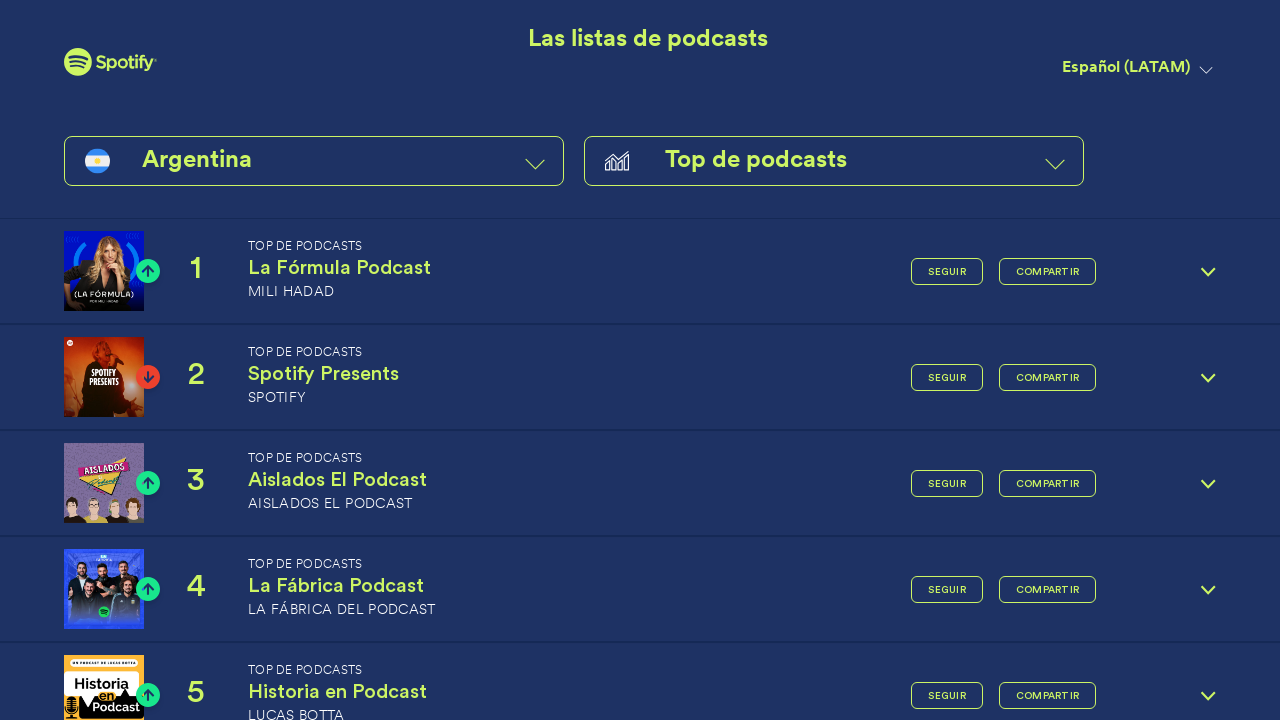

Located podcast link elements
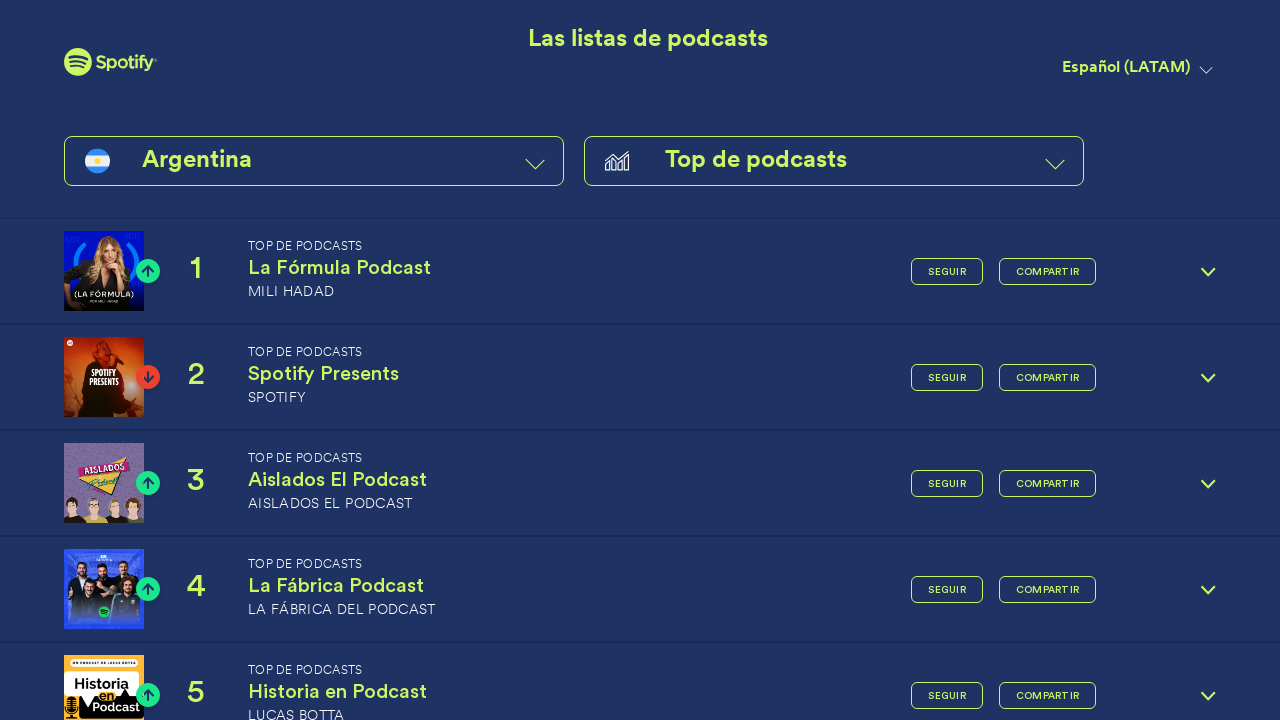

First podcast link is visible on the page
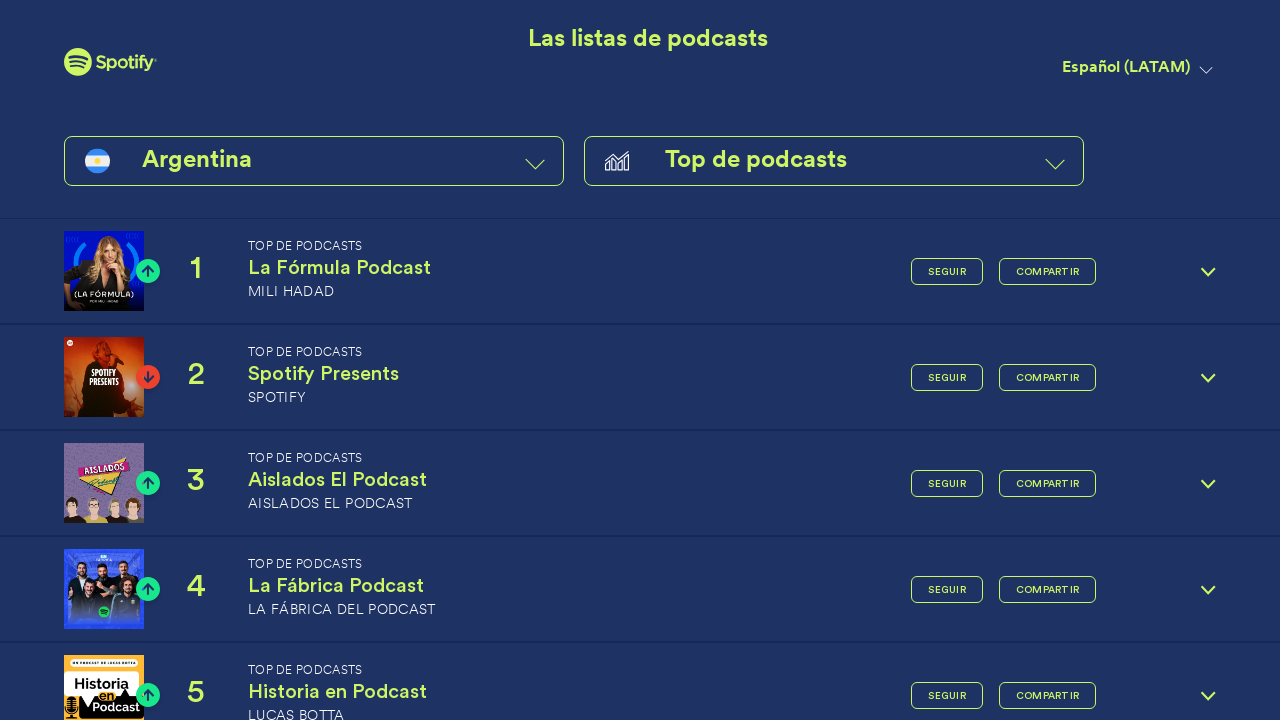

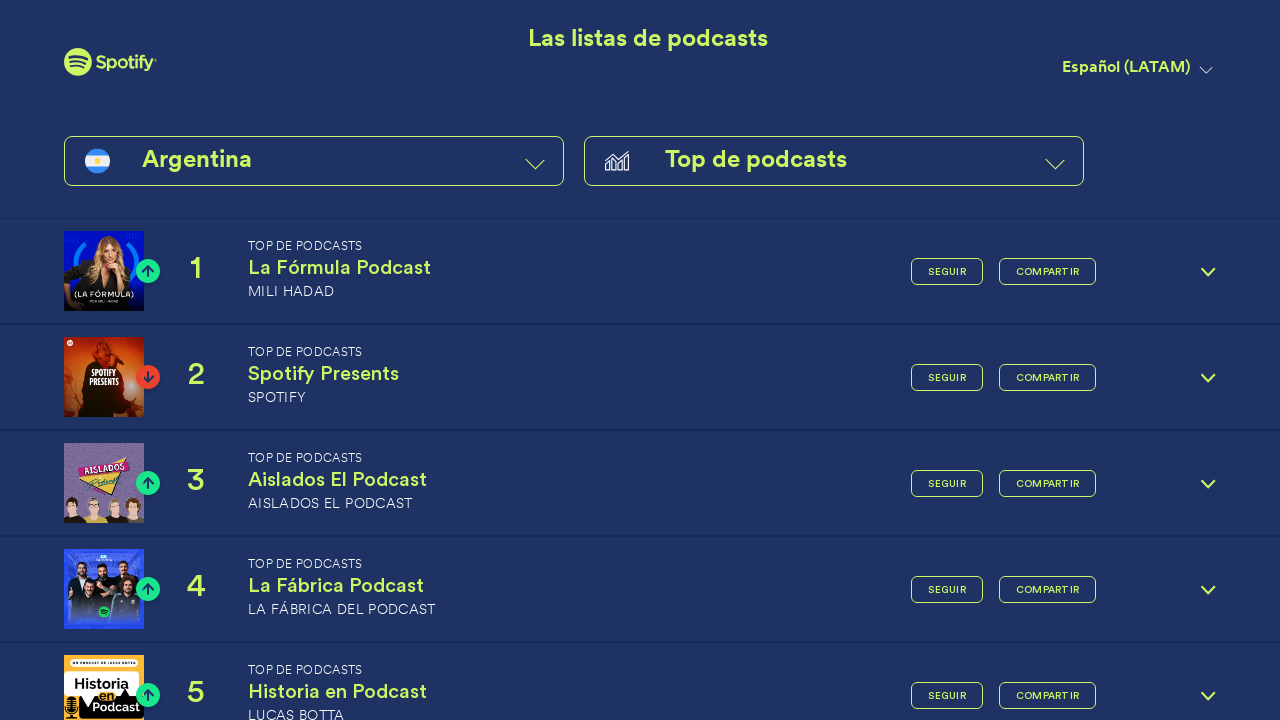